Fills a textarea with text and then scrolls from a viewport offset position by a given amount

Starting URL: https://crossbrowsertesting.github.io/selenium_example_page.html

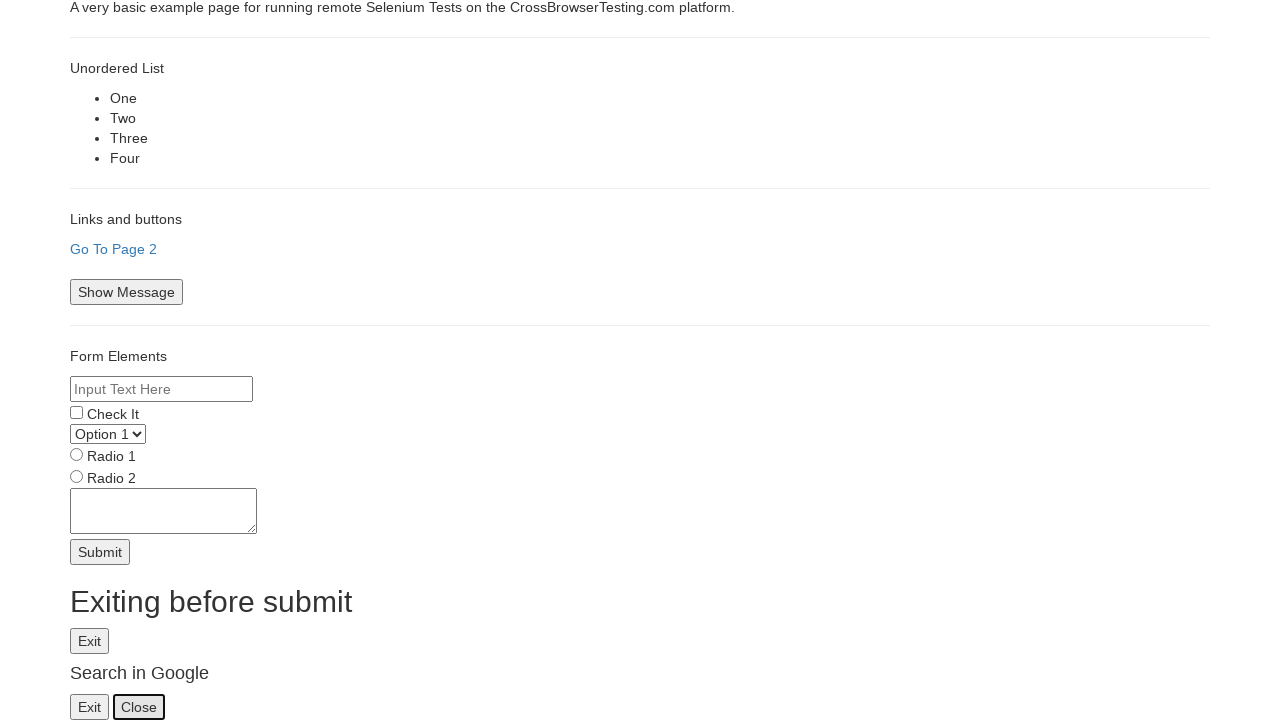

Set viewport size to 600x600
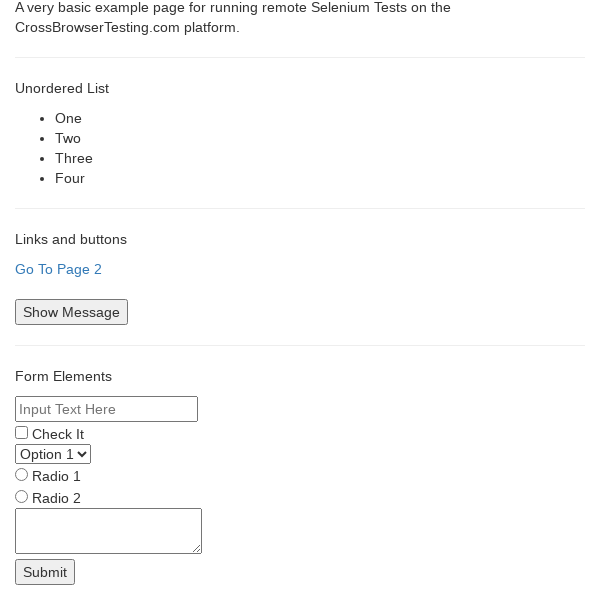

Filled textarea with text content (a's, b's, c's, d's, e's) on textarea[name='textarea']
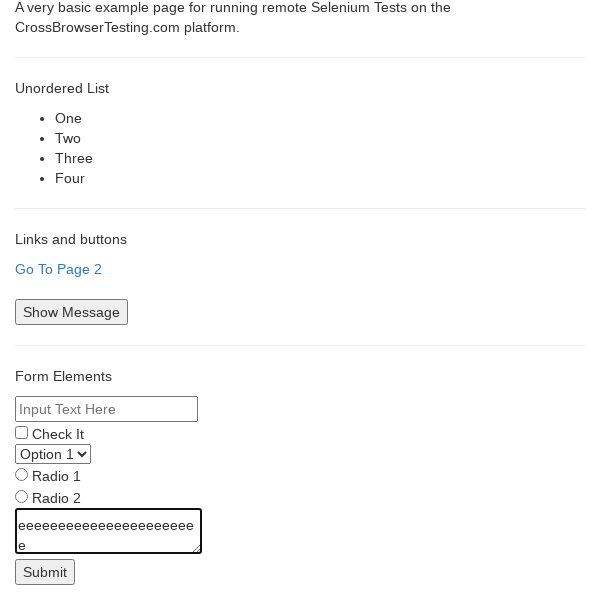

Moved mouse to viewport offset position (20, 200) at (20, 200)
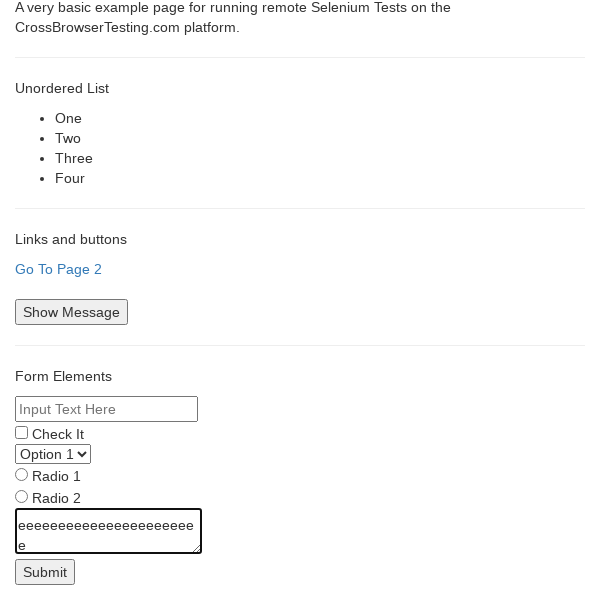

Scrolled up by 50 pixels from viewport offset position
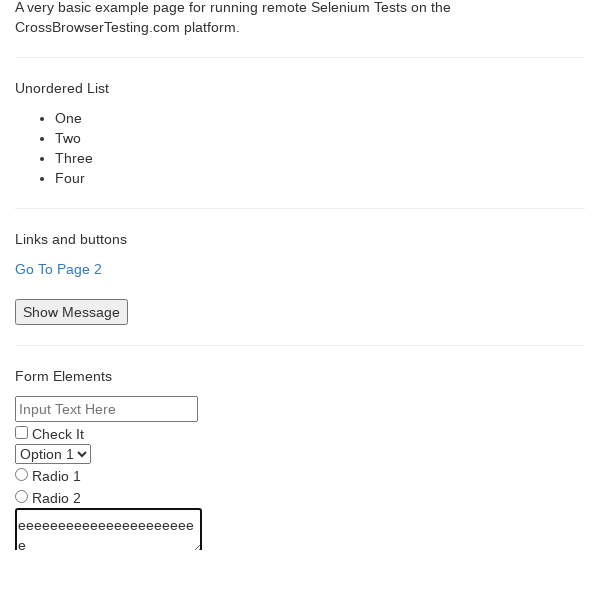

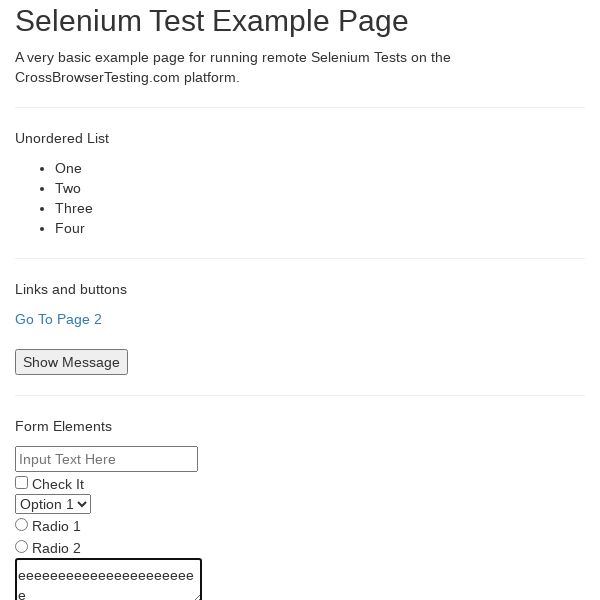